Tests a simple form by filling in first name, last name, city, and country fields using different locator strategies, then submits the form by clicking a button.

Starting URL: http://suninjuly.github.io/simple_form_find_task.html

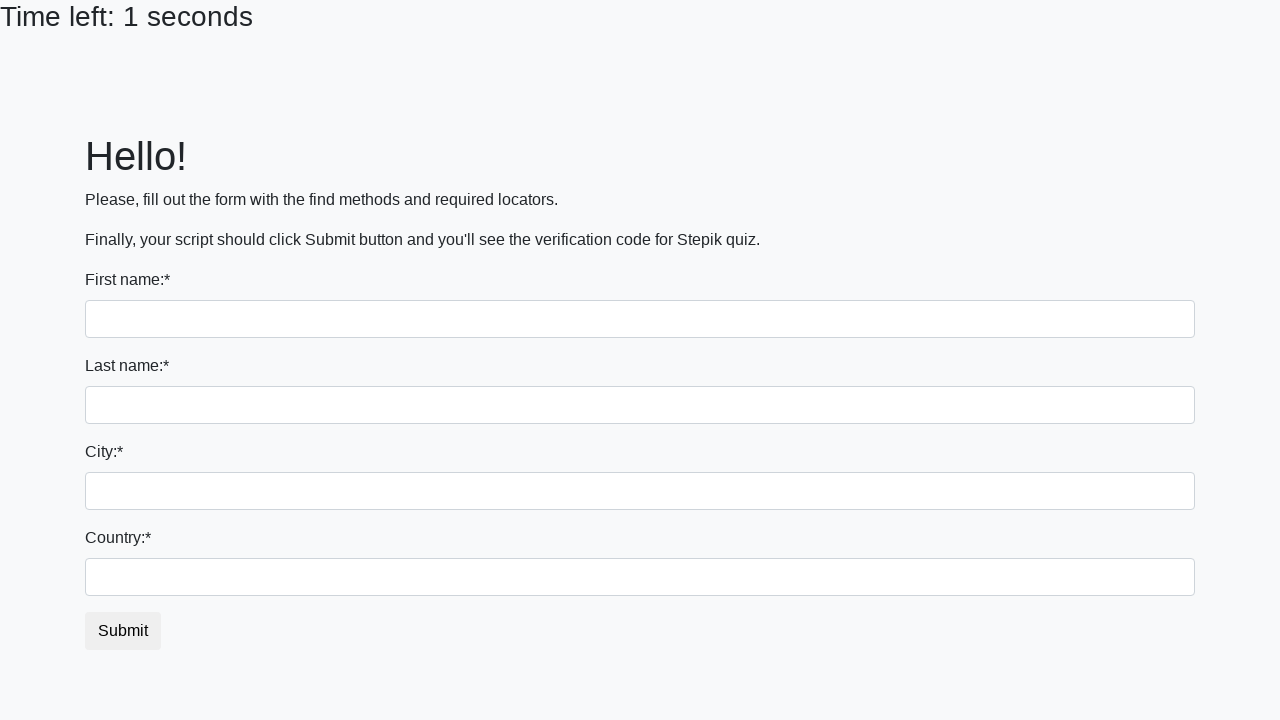

Filled first name field with 'Ivan' using tag name locator on input
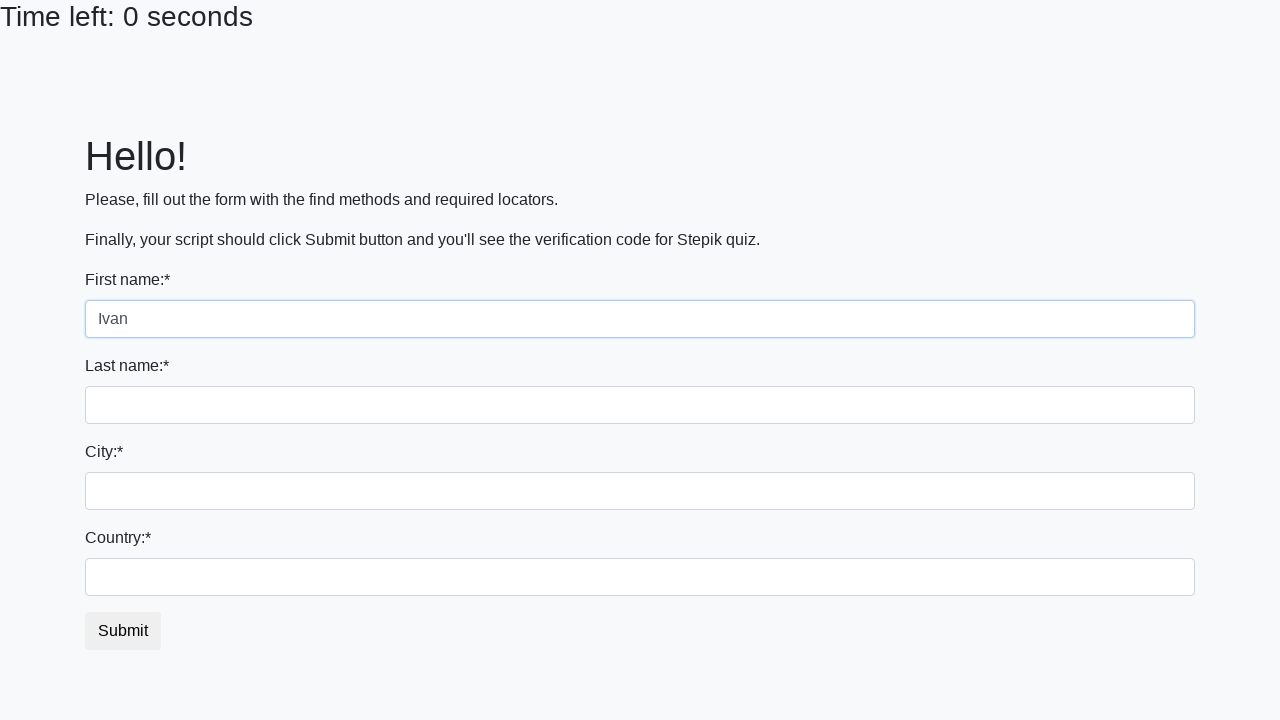

Filled last name field with 'Petrov' using name attribute locator on input[name='last_name']
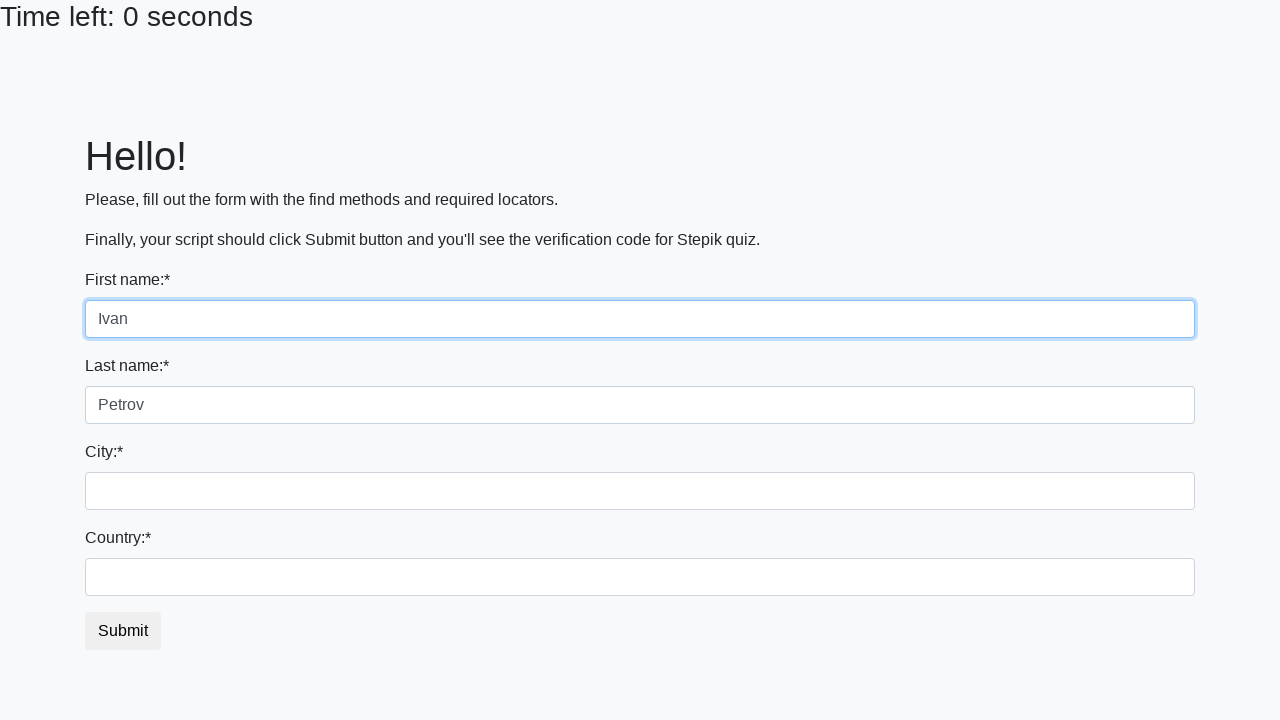

Filled city field with 'Smolensk' using class name locator on .city
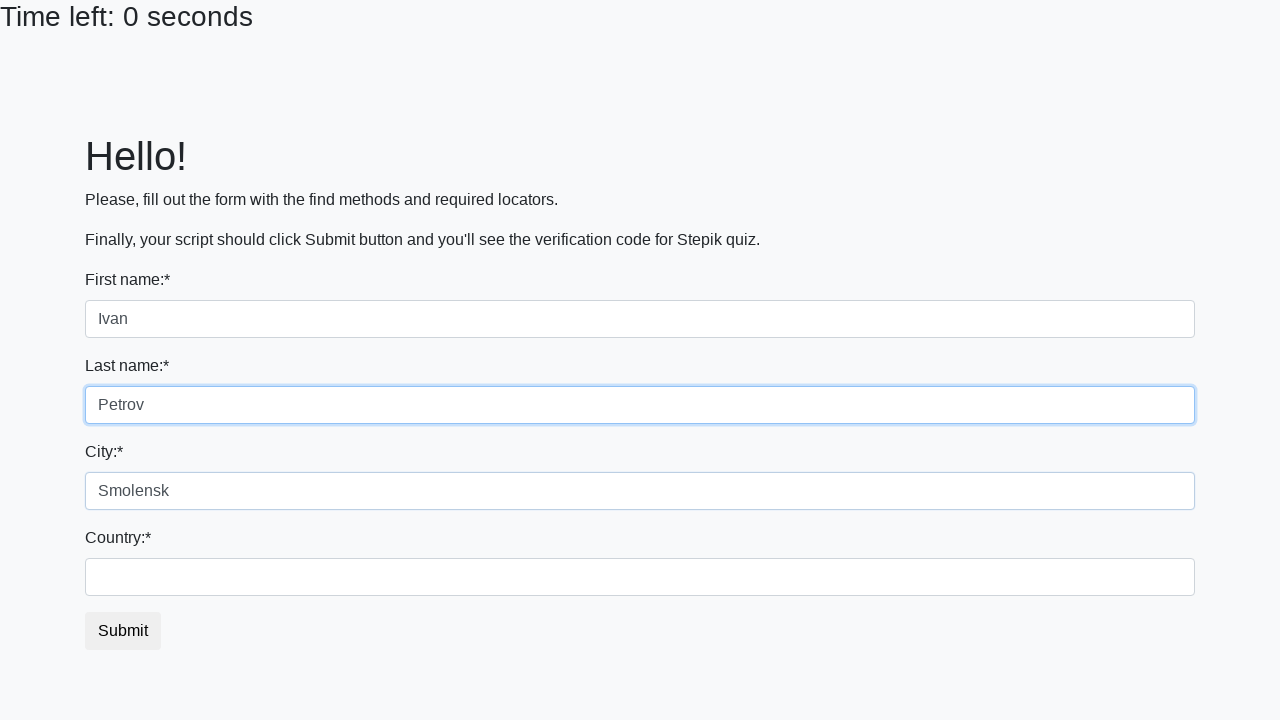

Filled country field with 'Russia' using ID locator on #country
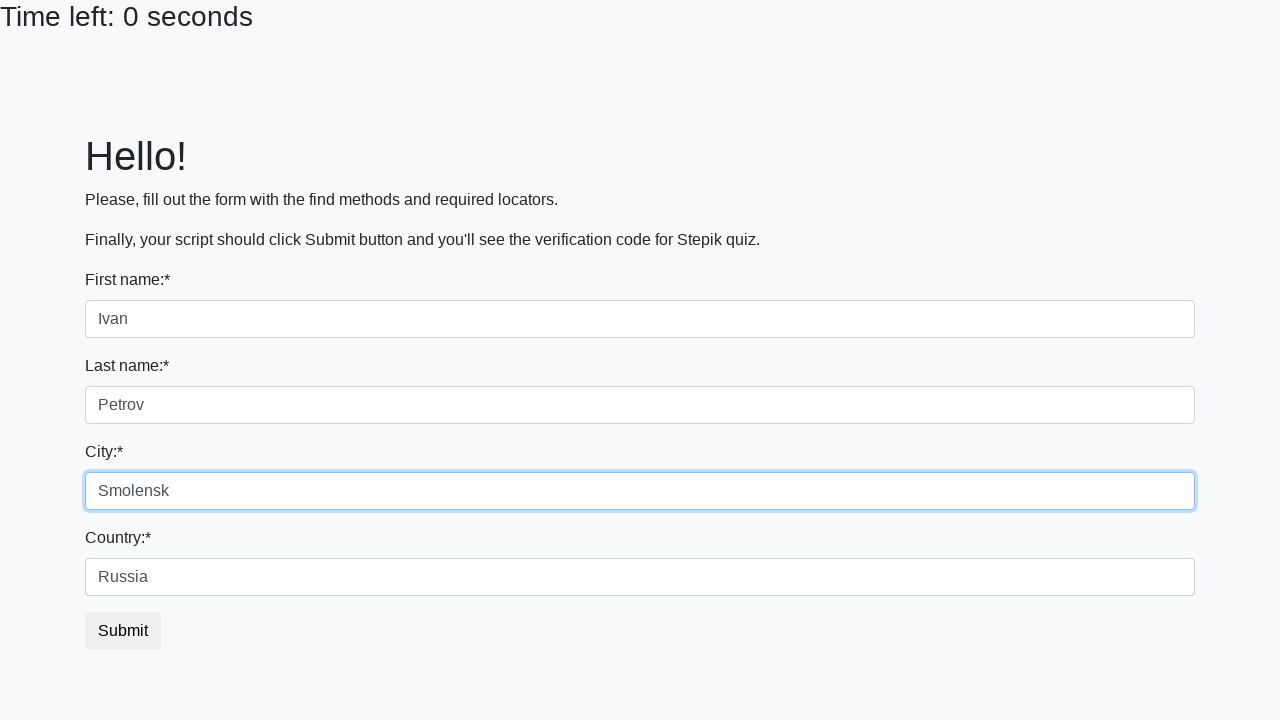

Clicked submit button to submit the form at (123, 631) on button.btn
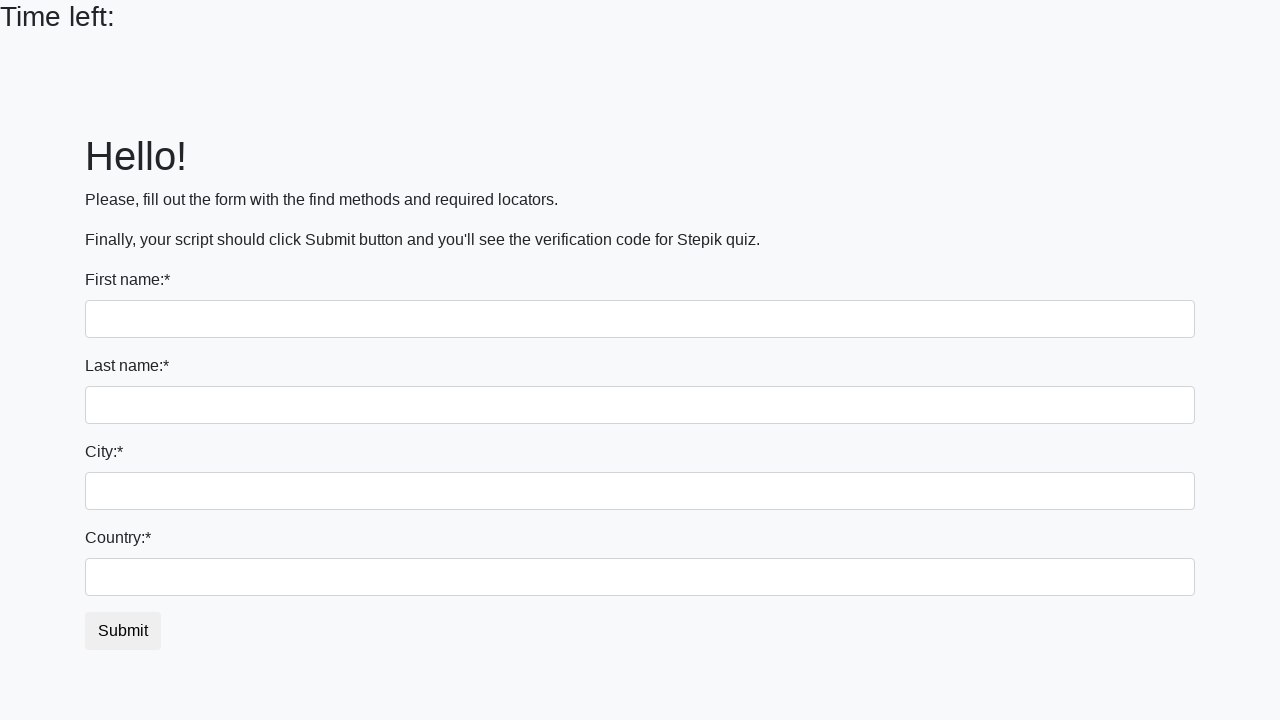

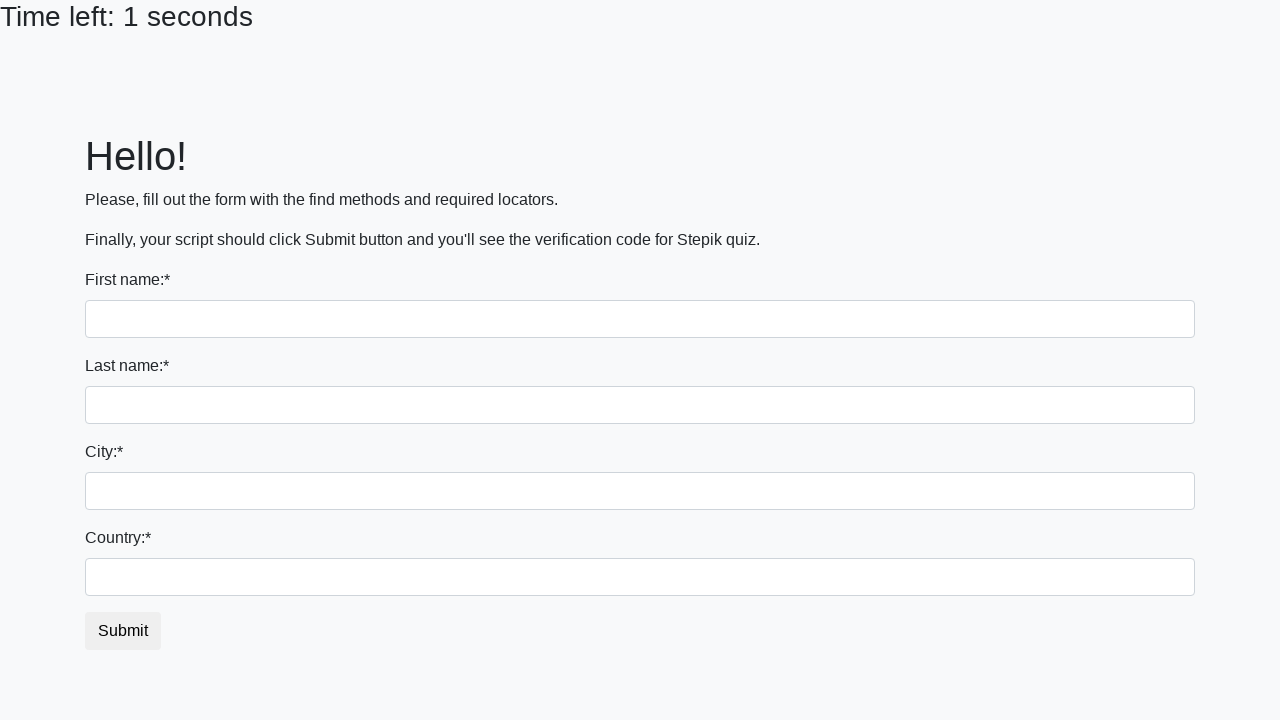